Tests the dynamic dropdown functionality on SpiceJet's flight booking page by selecting Bangalore (BLR) as the origin and Chennai (MAA) as the destination airport.

Starting URL: https://www.spicejet.com

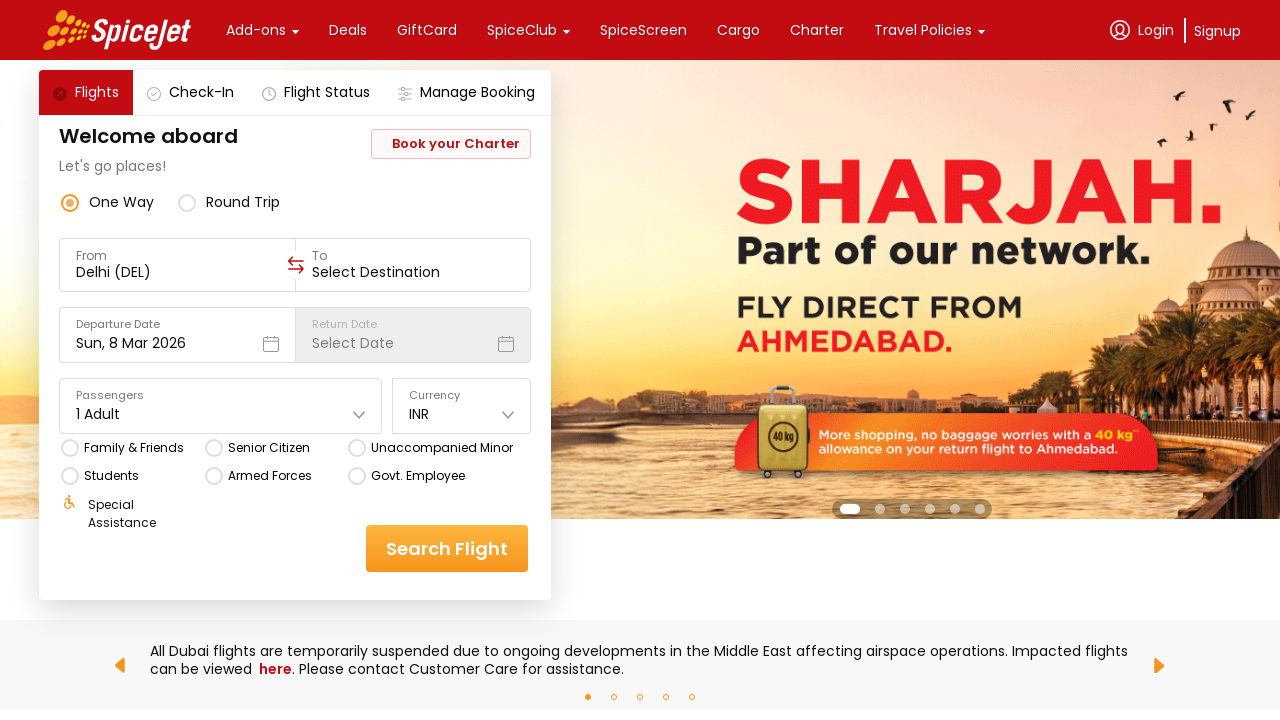

Clicked on the origin airport input field at (178, 272) on (//input[@class='css-1cwyjr8 r-homxoj r-ubezar r-10paoce r-13qz1uu'])[1]
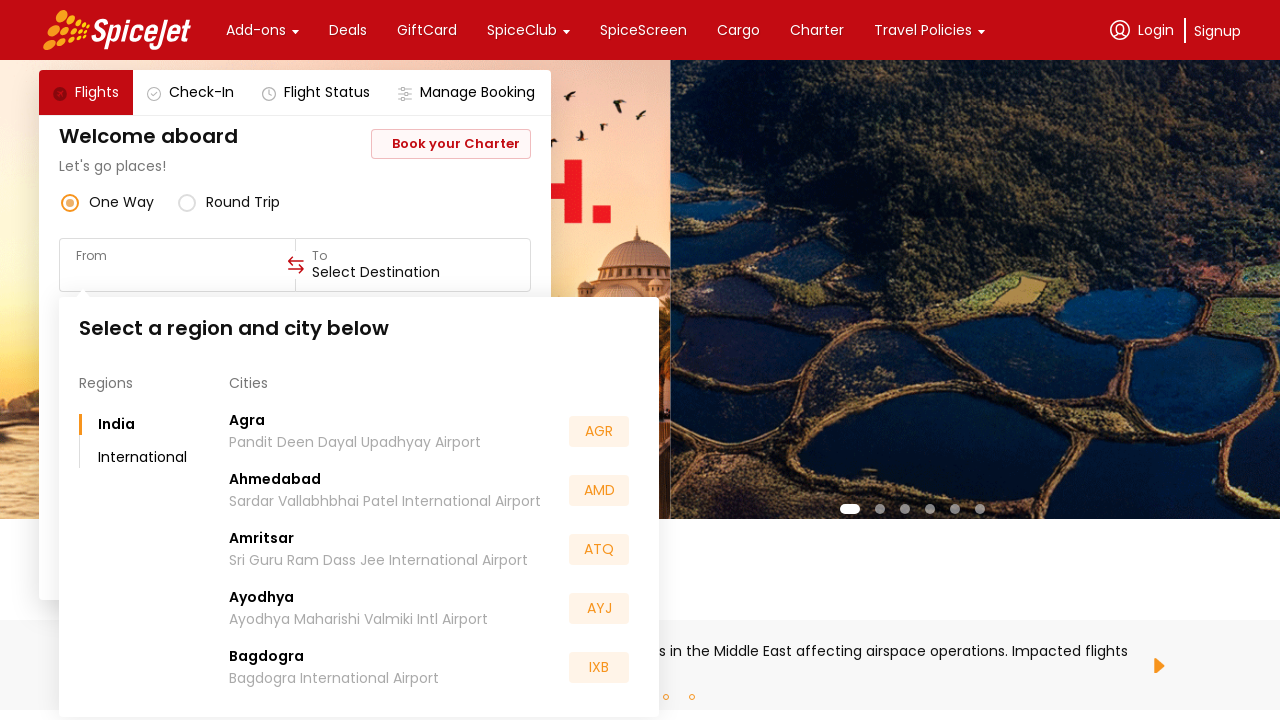

Selected Bangalore (BLR) as the origin airport at (599, 552) on xpath=//div[text()='BLR']
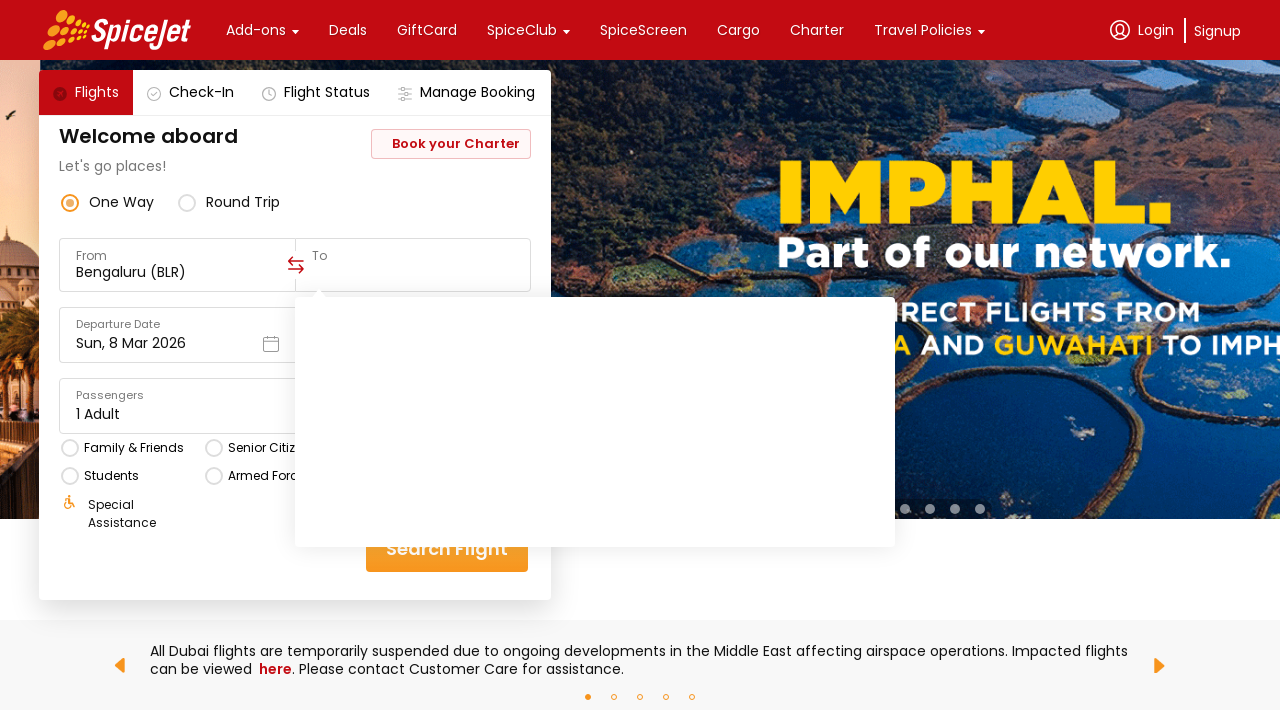

Waited for dropdown to process
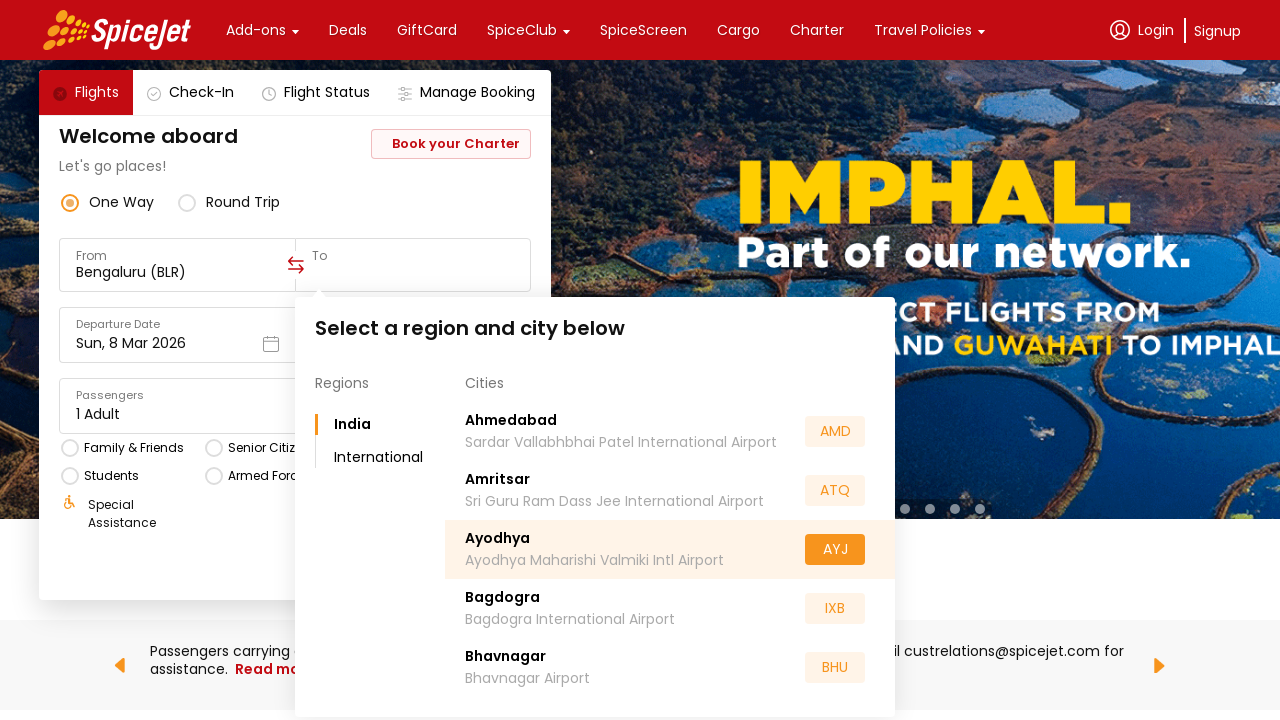

Selected Chennai (MAA) as the destination airport at (835, 552) on xpath=//div[@class='css-1dbjc4n r-b5h31w r-95jzfe'] //div[text()='MAA']
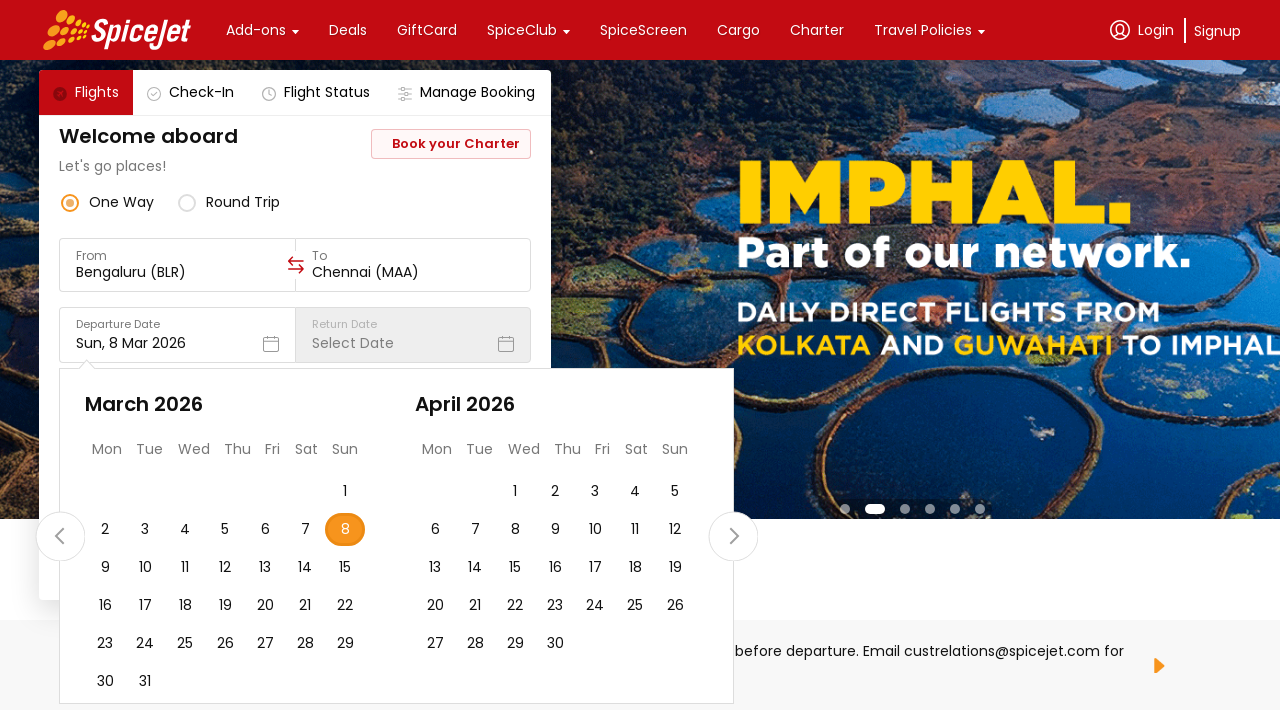

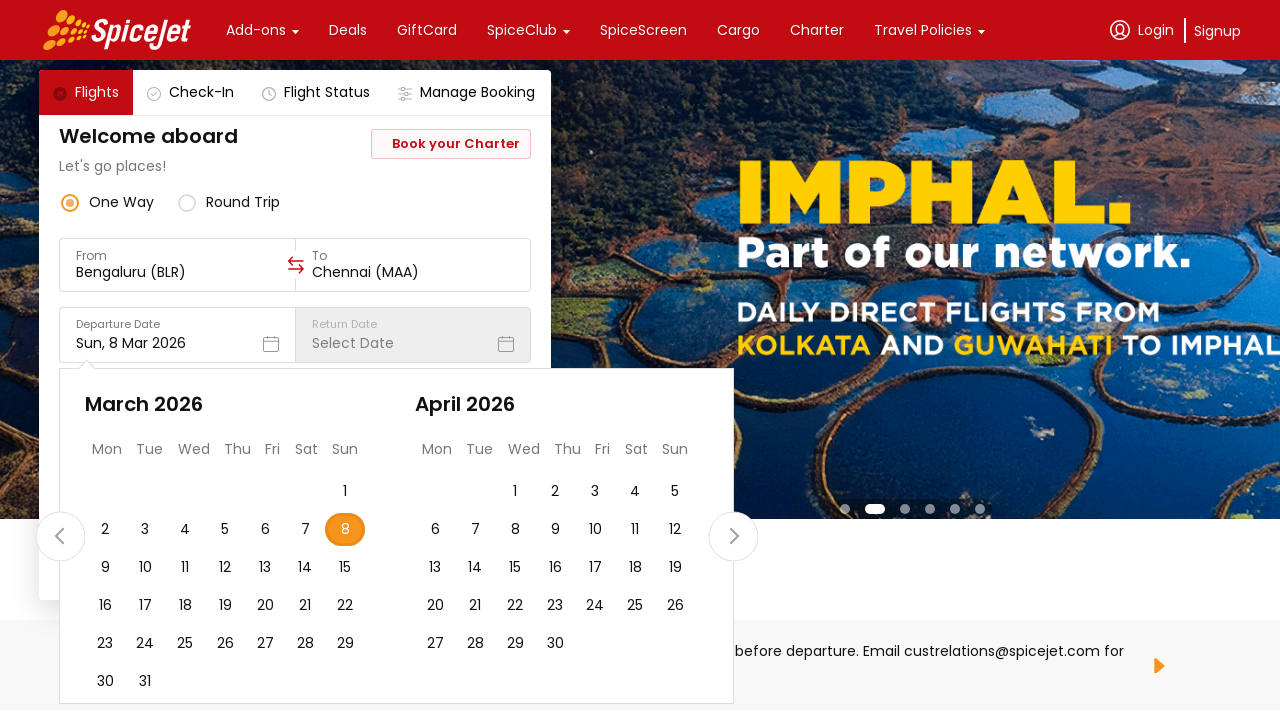